Tests window handling by opening a new window, switching to it to verify content, and switching back to the parent window

Starting URL: https://the-internet.herokuapp.com/windows

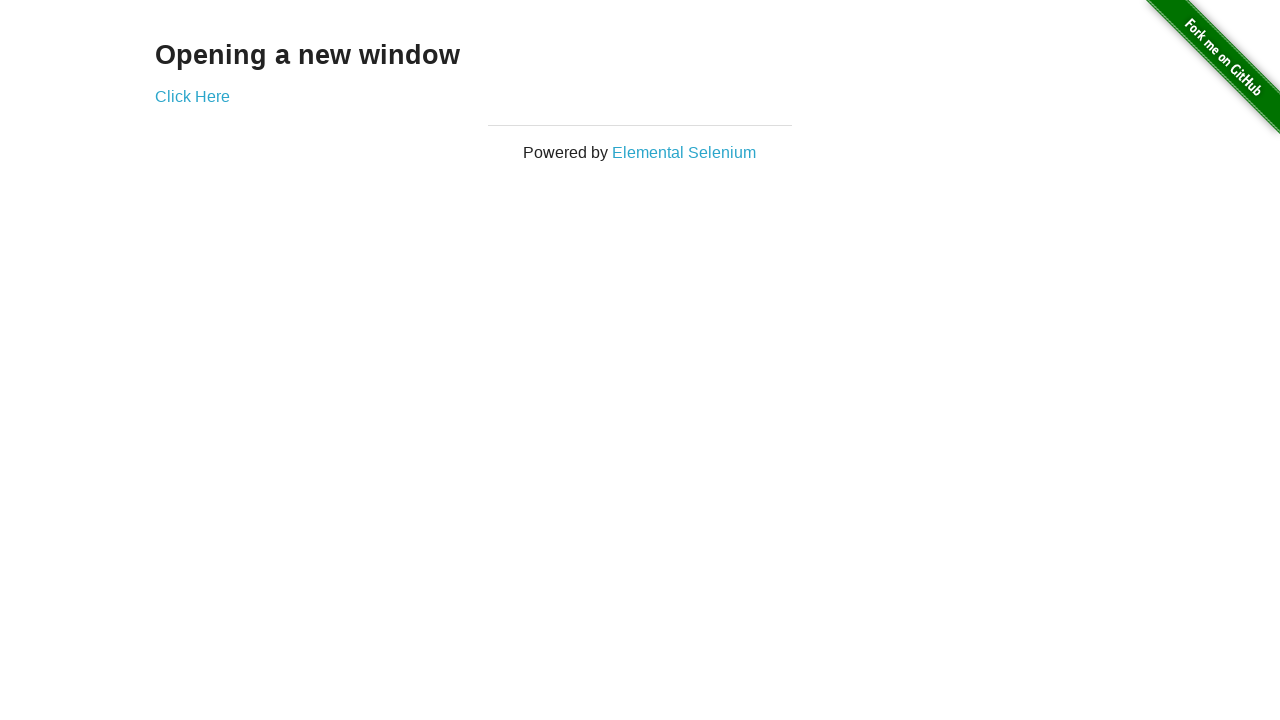

Stored parent page context
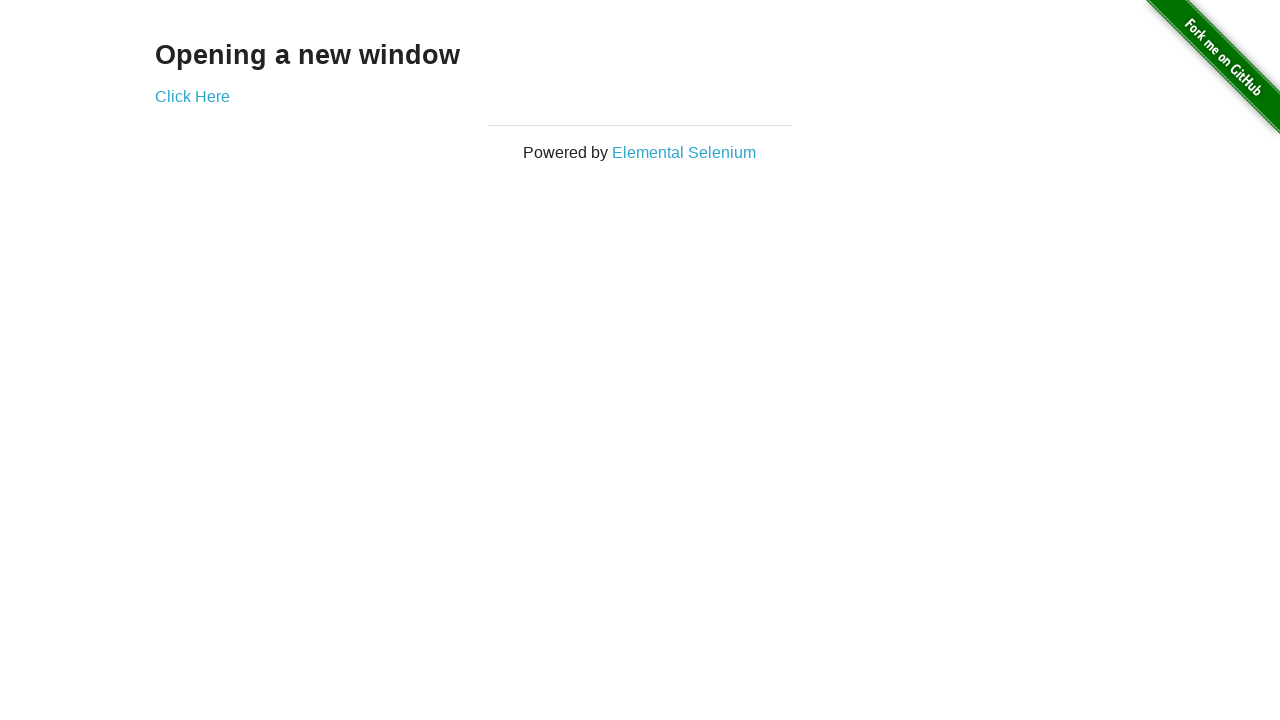

Clicked 'Click Here' link to open new window at (192, 96) on text='Click Here'
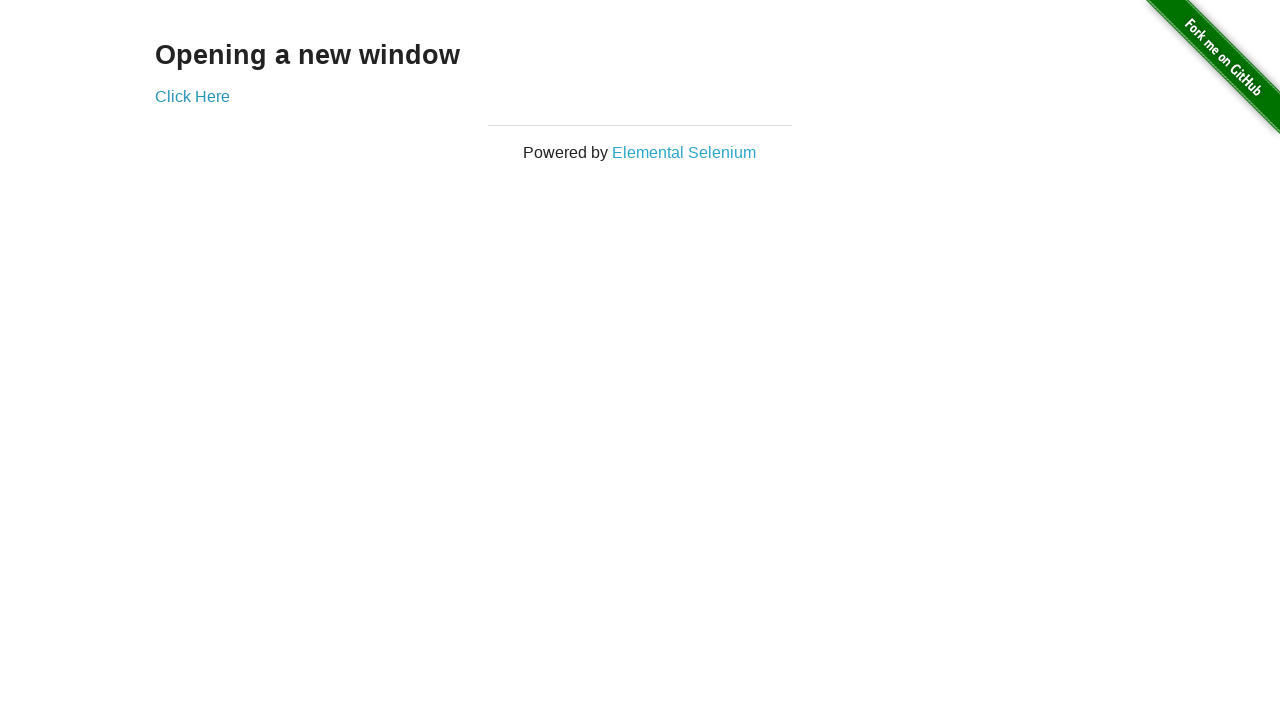

New window opened and captured
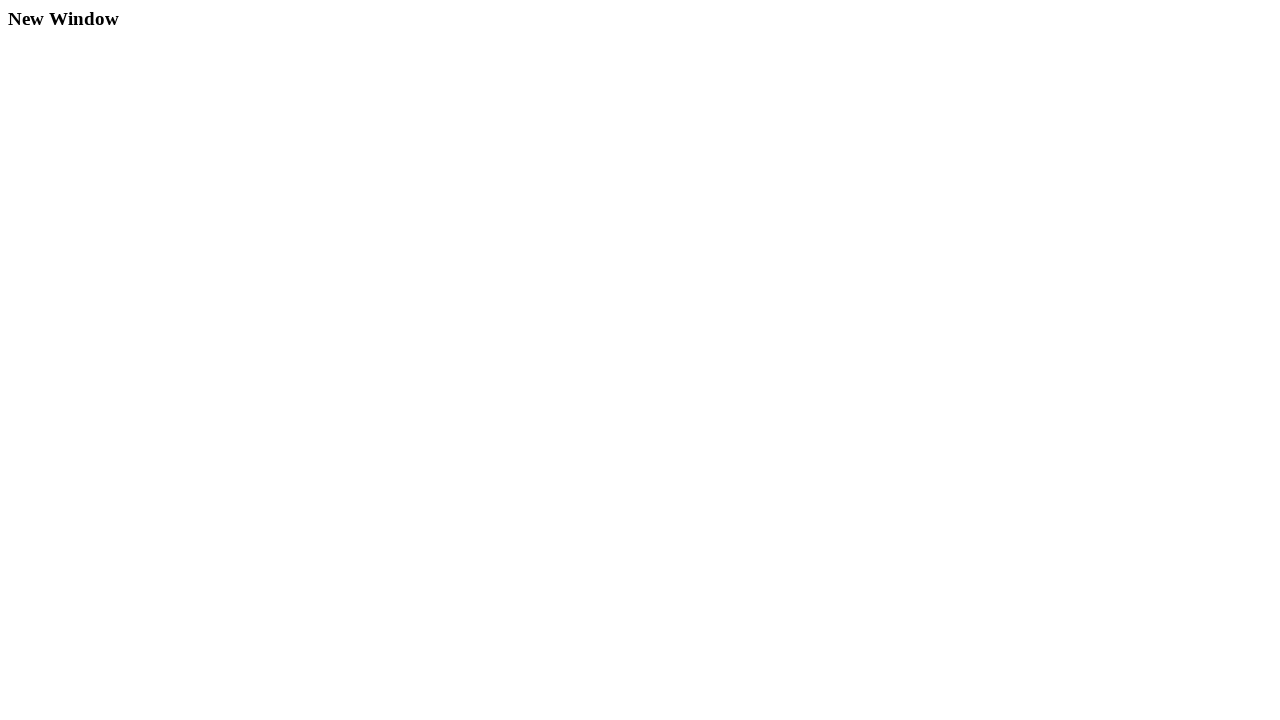

Verified 'New Window' text exists in new window content
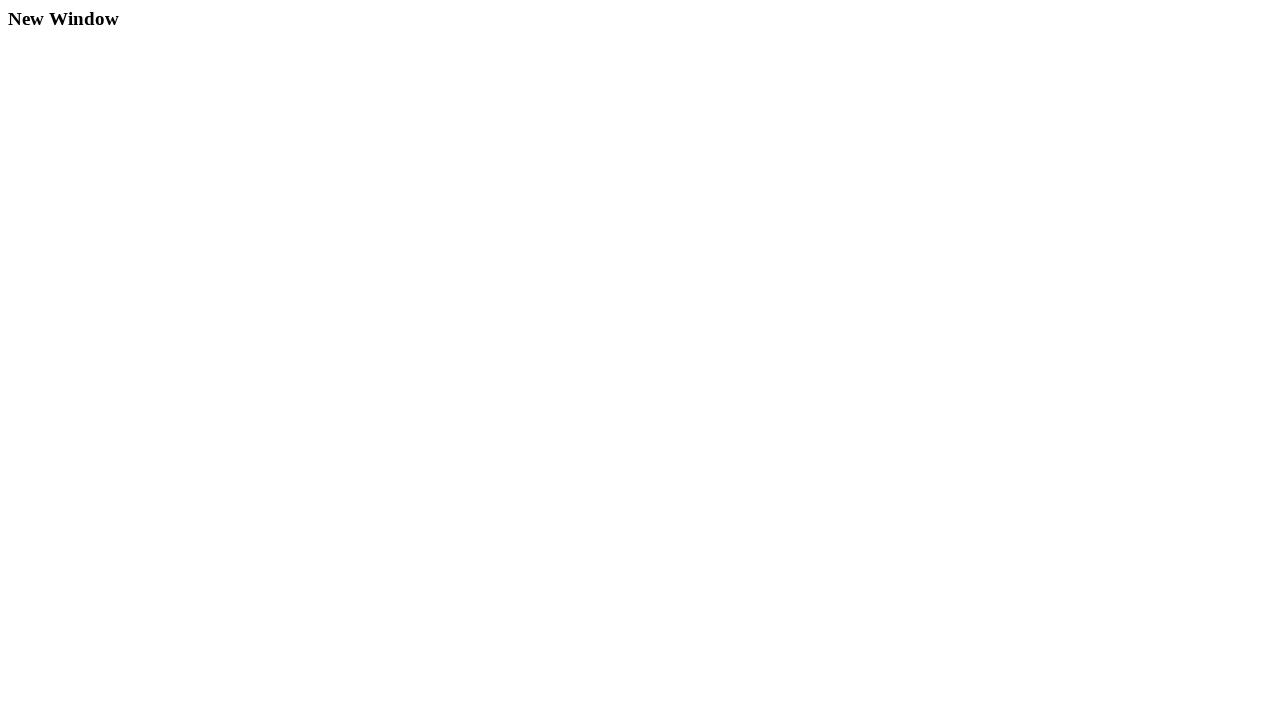

Closed the new window
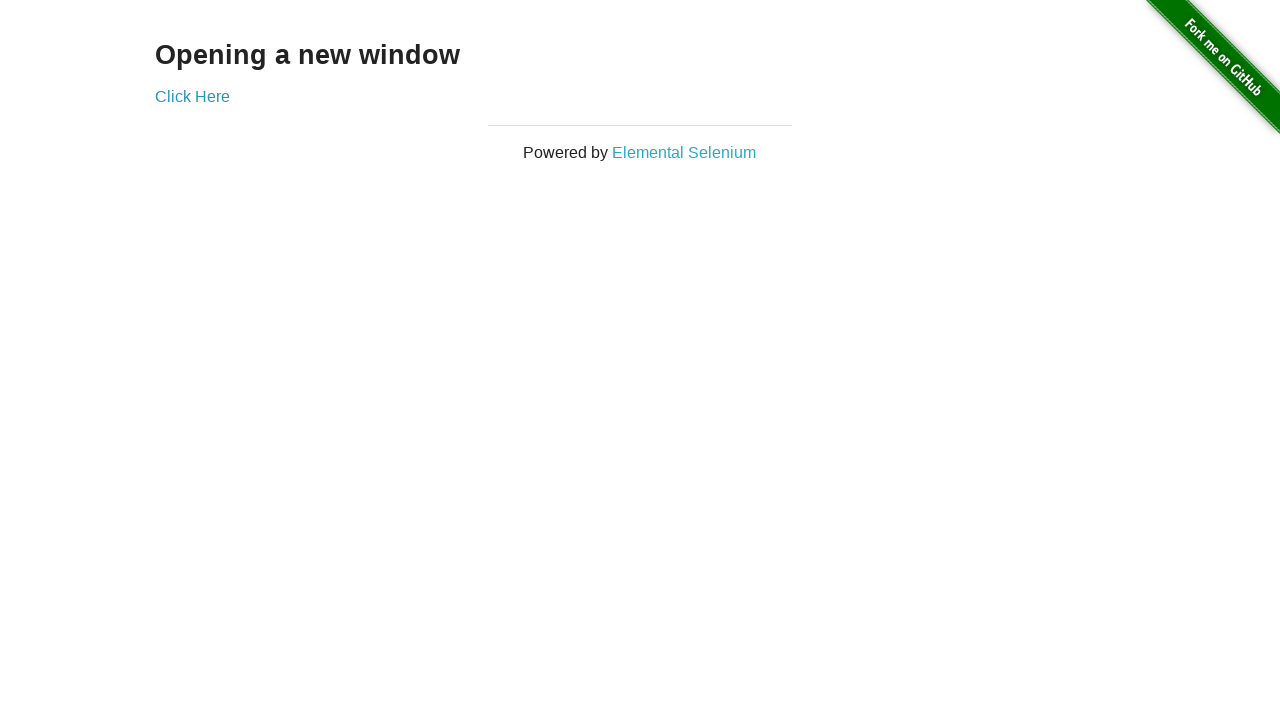

Verified parent page URL is https://the-internet.herokuapp.com/windows
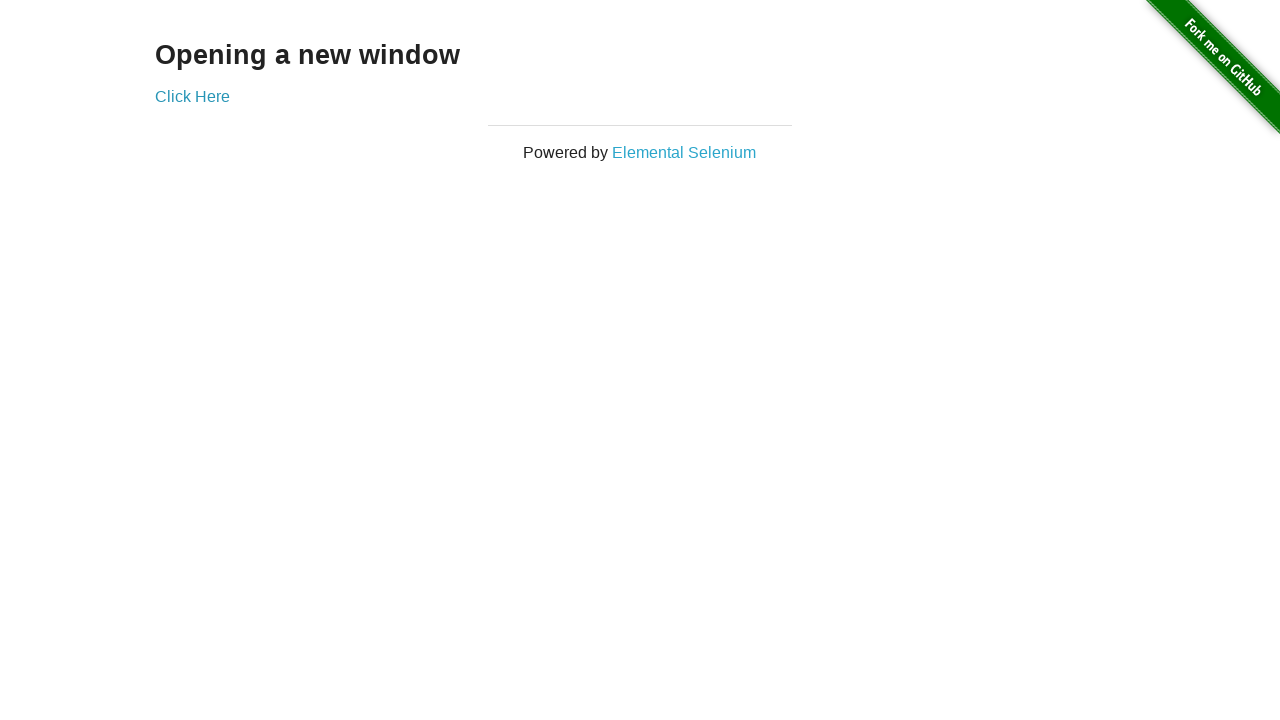

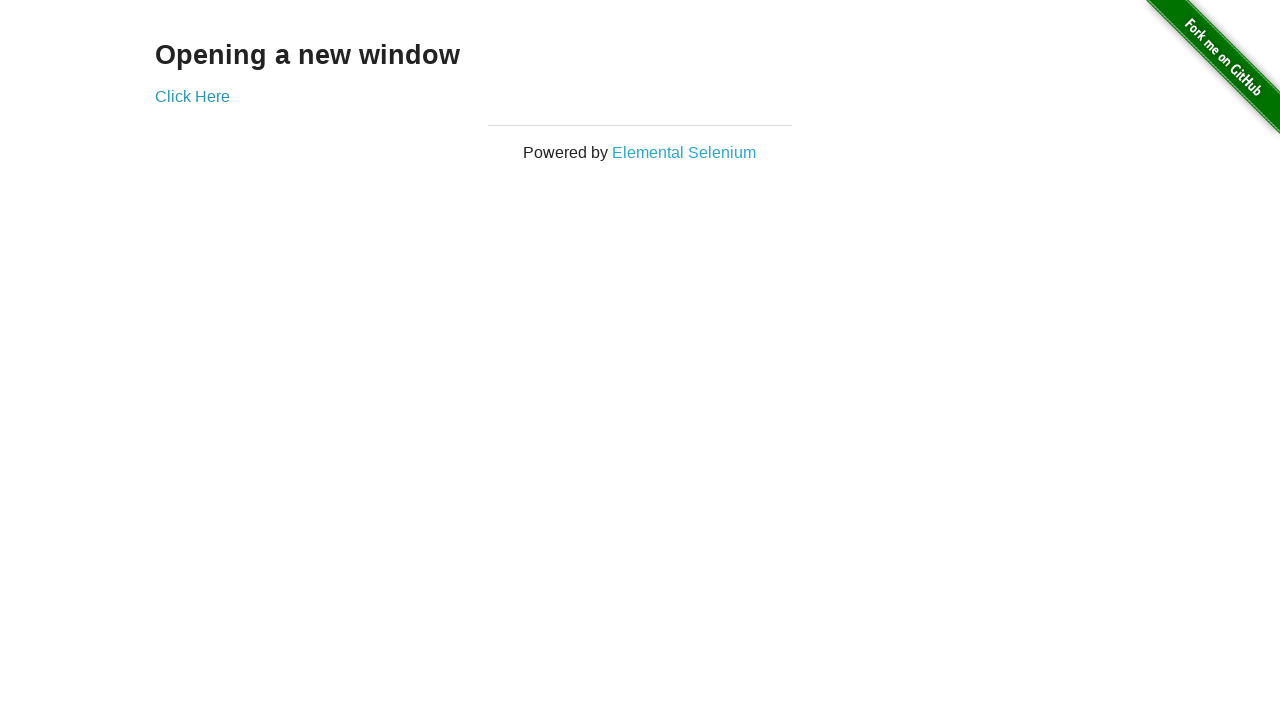